Opens the Selenium documentation website, clicks the search button to open the search interface, and performs a right-click (context click) on the search input field

Starting URL: https://www.selenium.dev/

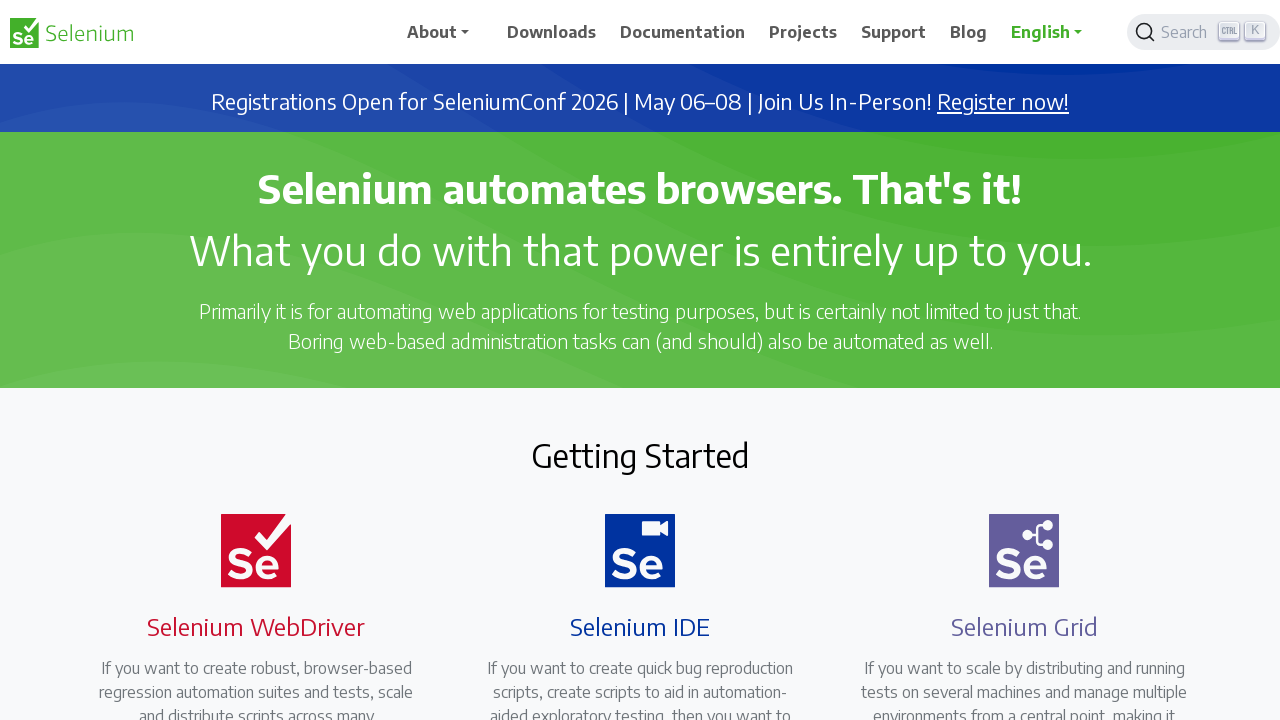

Navigated to Selenium documentation website
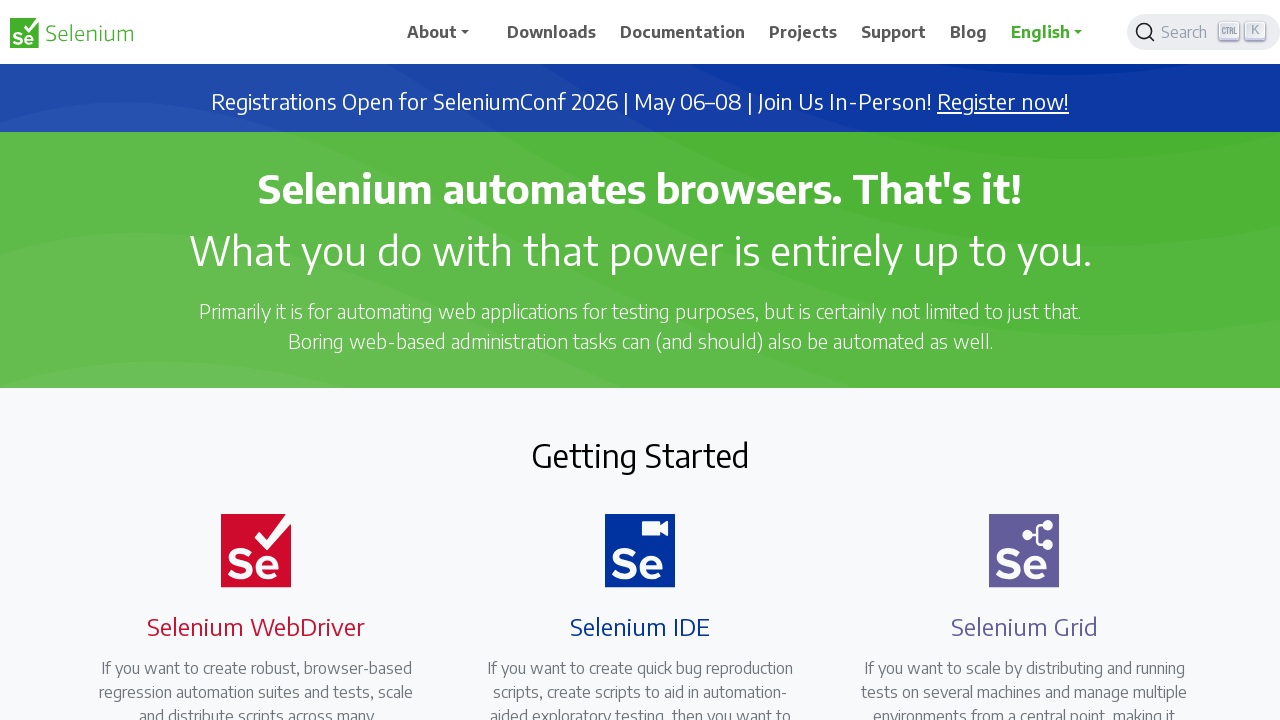

Clicked Search button to open search interface at (1187, 32) on xpath=//span[text()='Search']
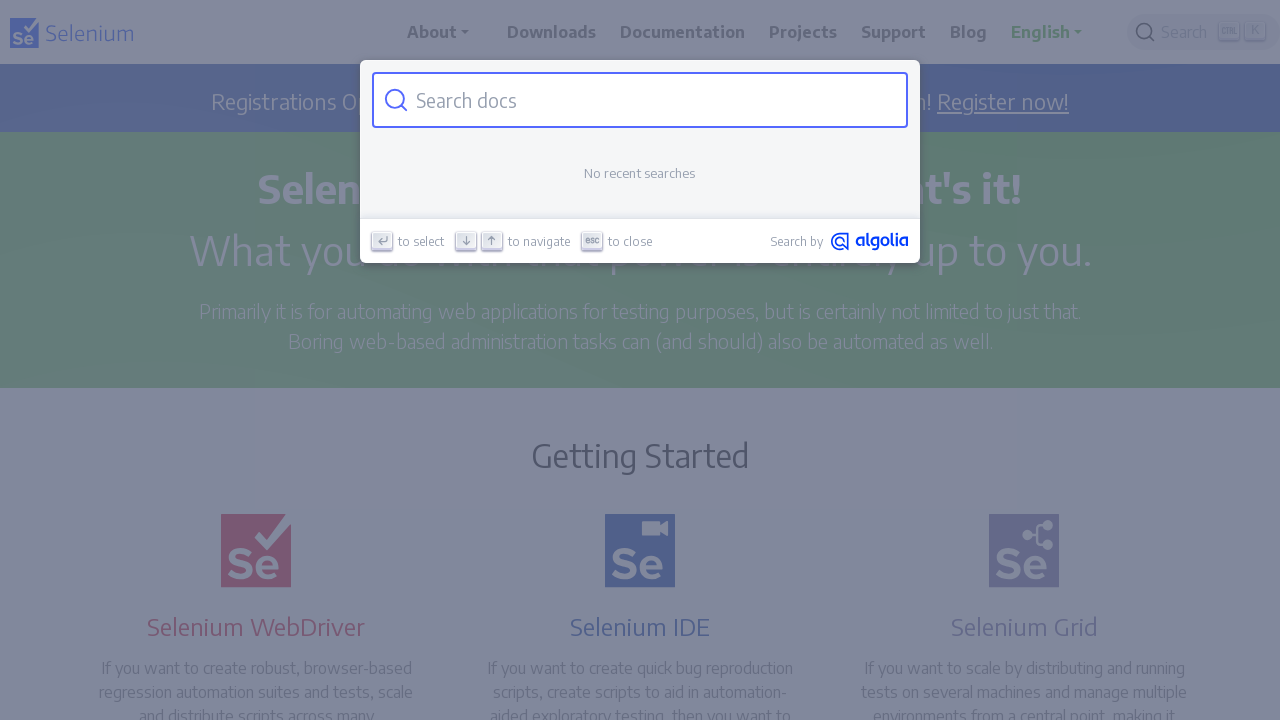

Search input field became visible
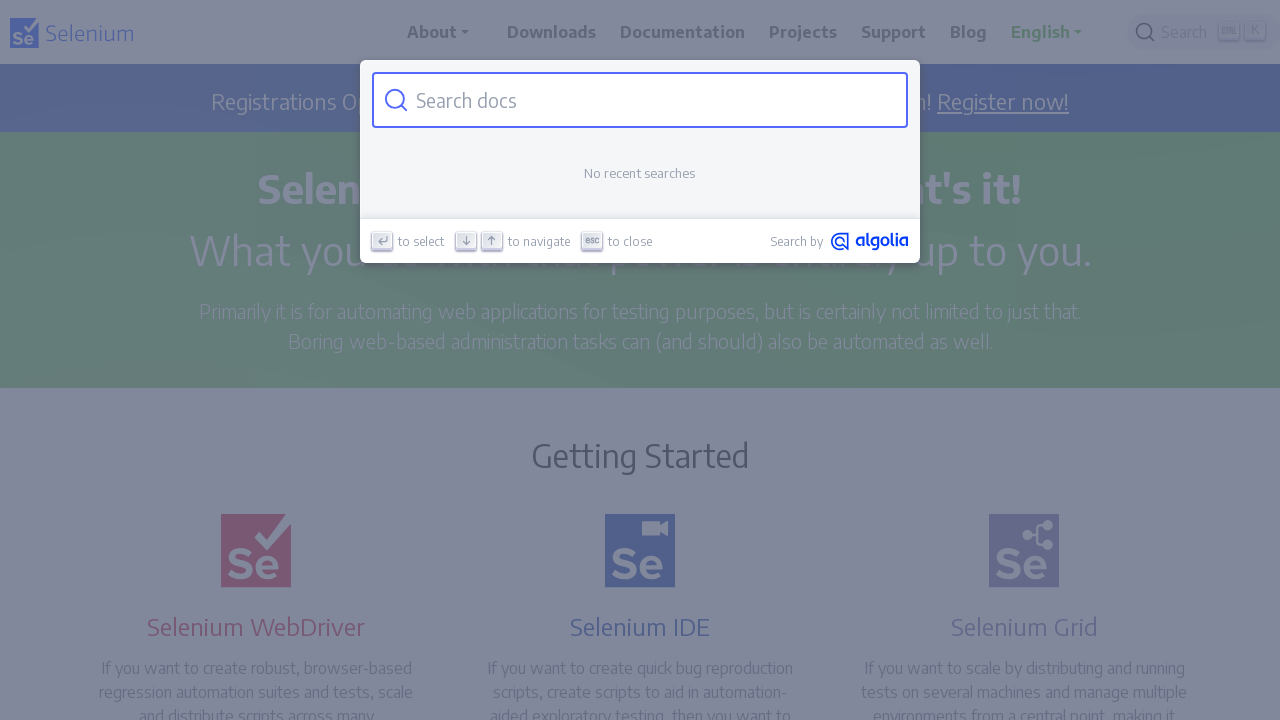

Right-clicked on search input field to open context menu at (652, 100) on xpath=//input[@class='DocSearch-Input']
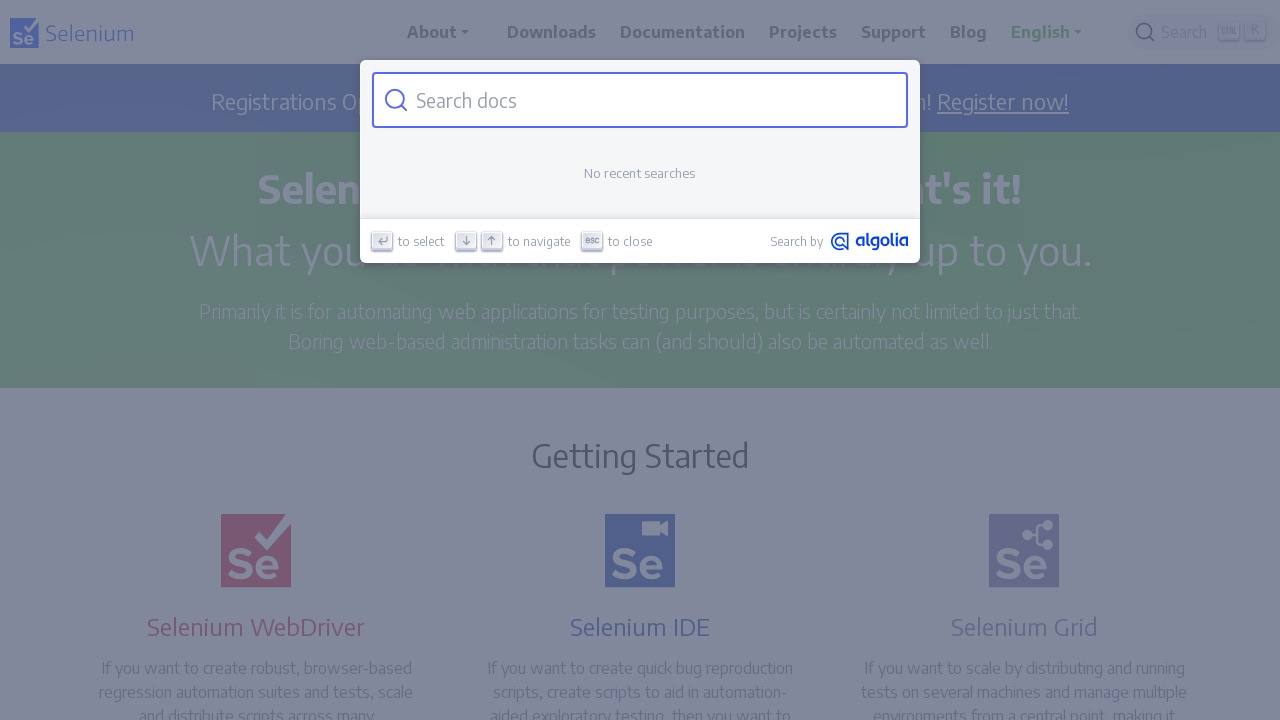

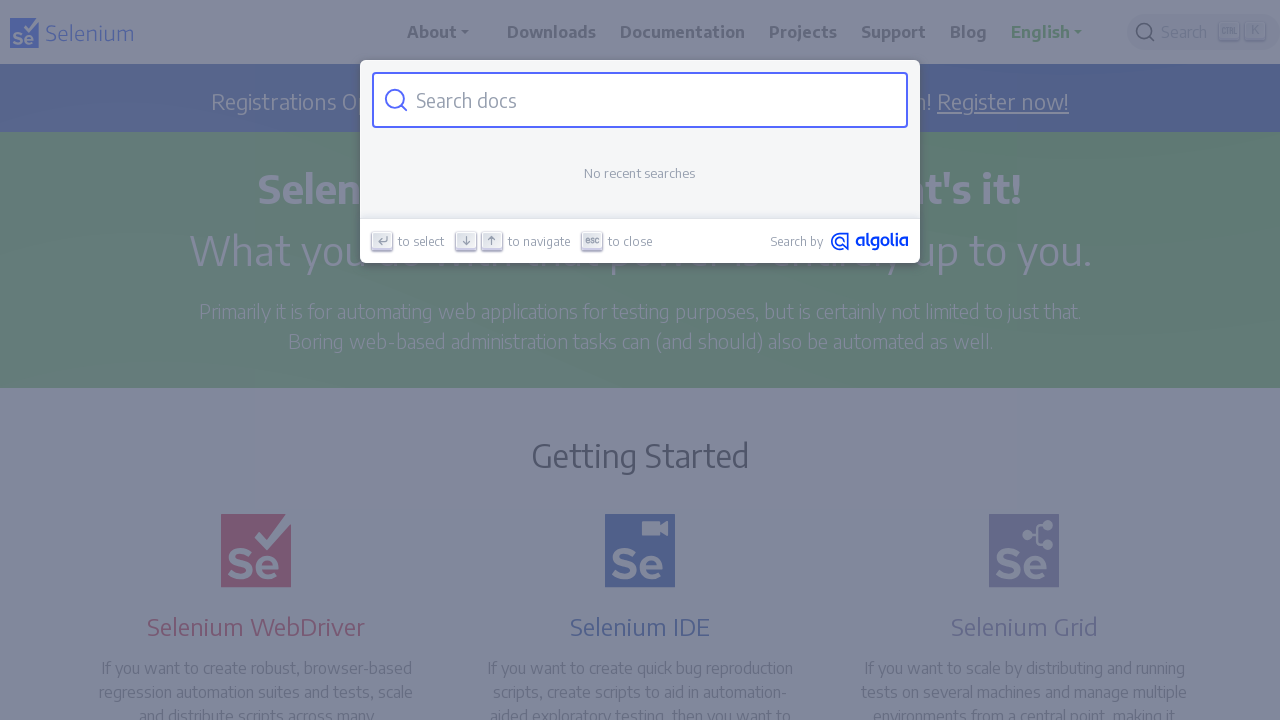